Tests the text input feature by entering text in an input field and clicking a button to update its label.

Starting URL: http://www.uitestingplayground.com/

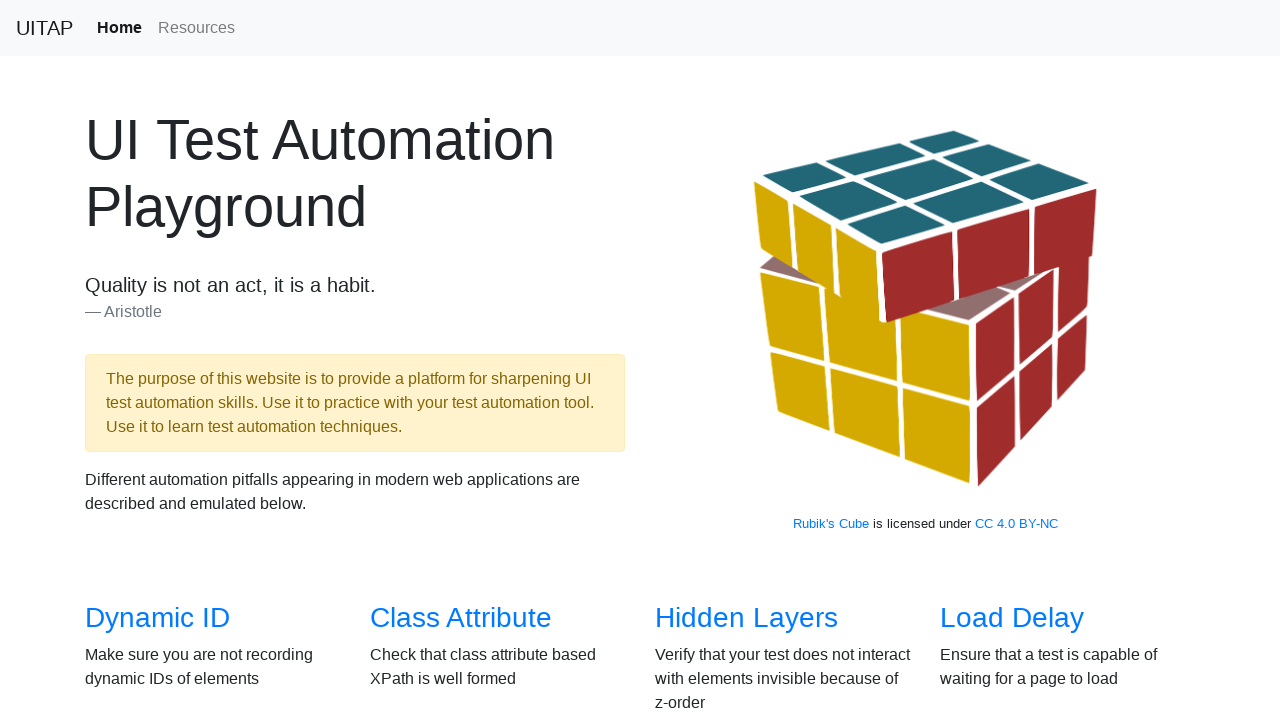

Clicked on the Text Input link to navigate to text input test page at (1002, 360) on text=Text Input
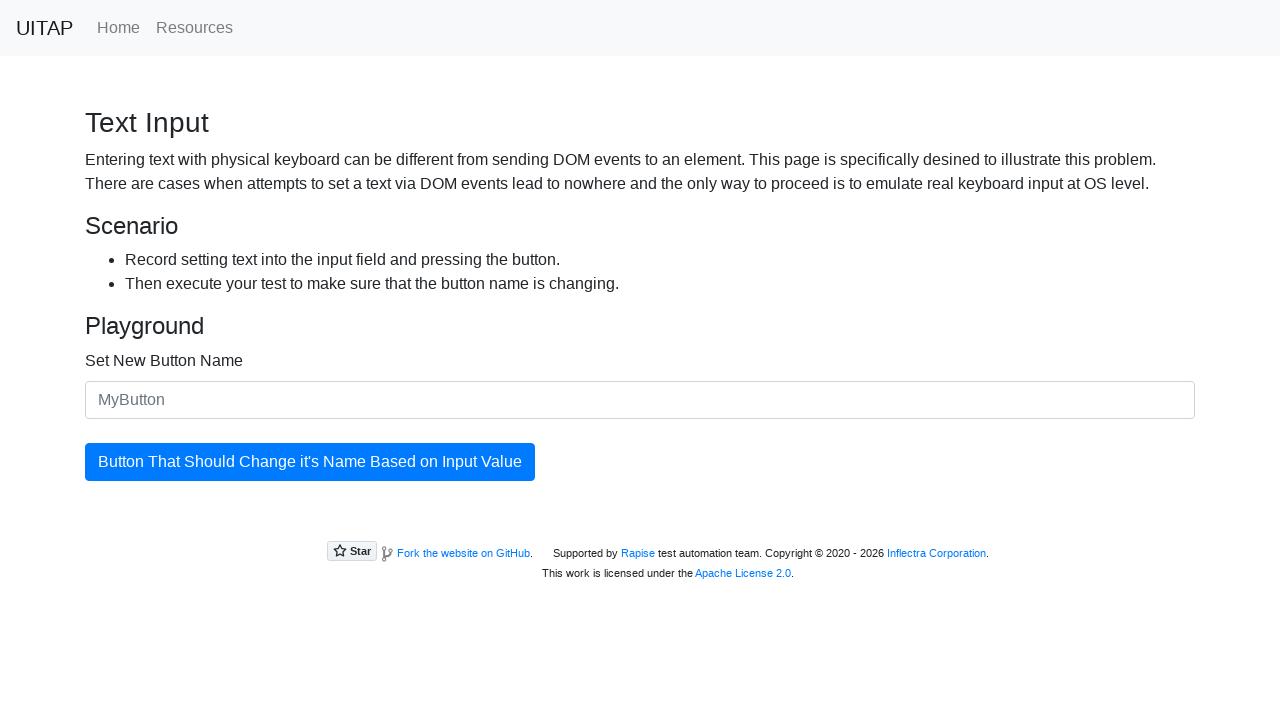

Input field loaded and is ready for text entry
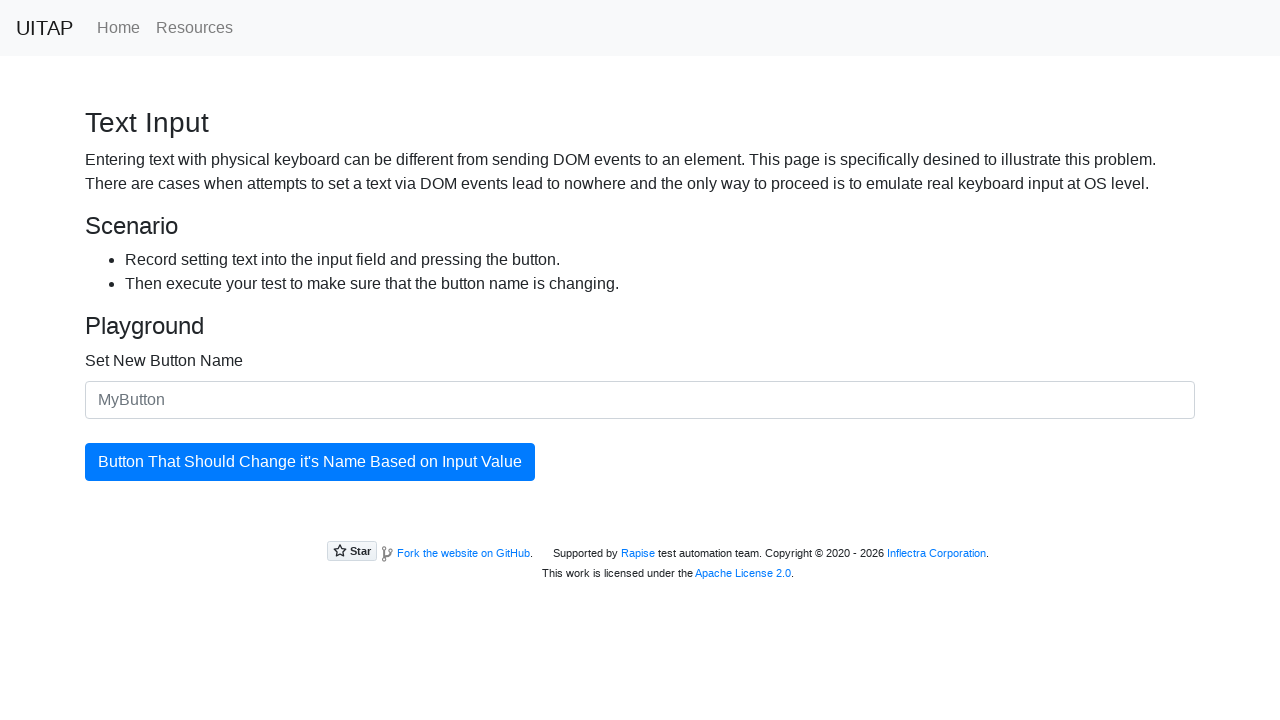

Entered 'AutomationTest' in the input field on #newButtonName
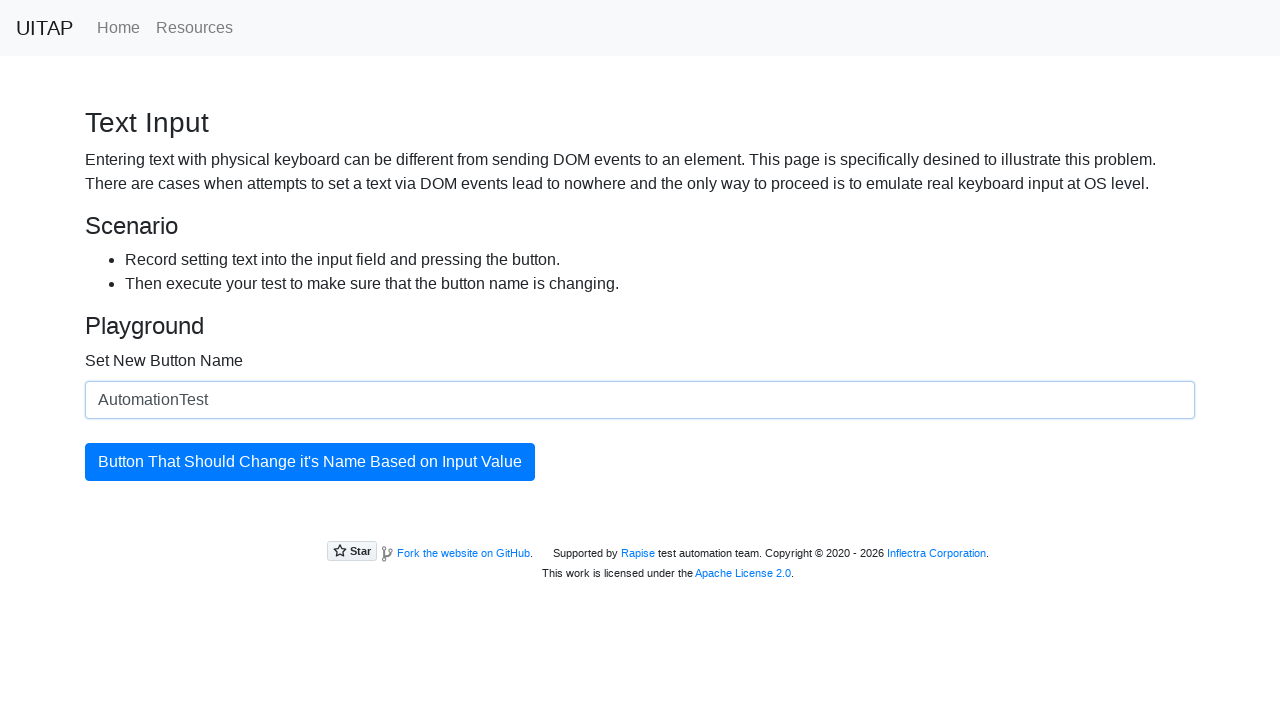

Update button is visible and ready to be clicked
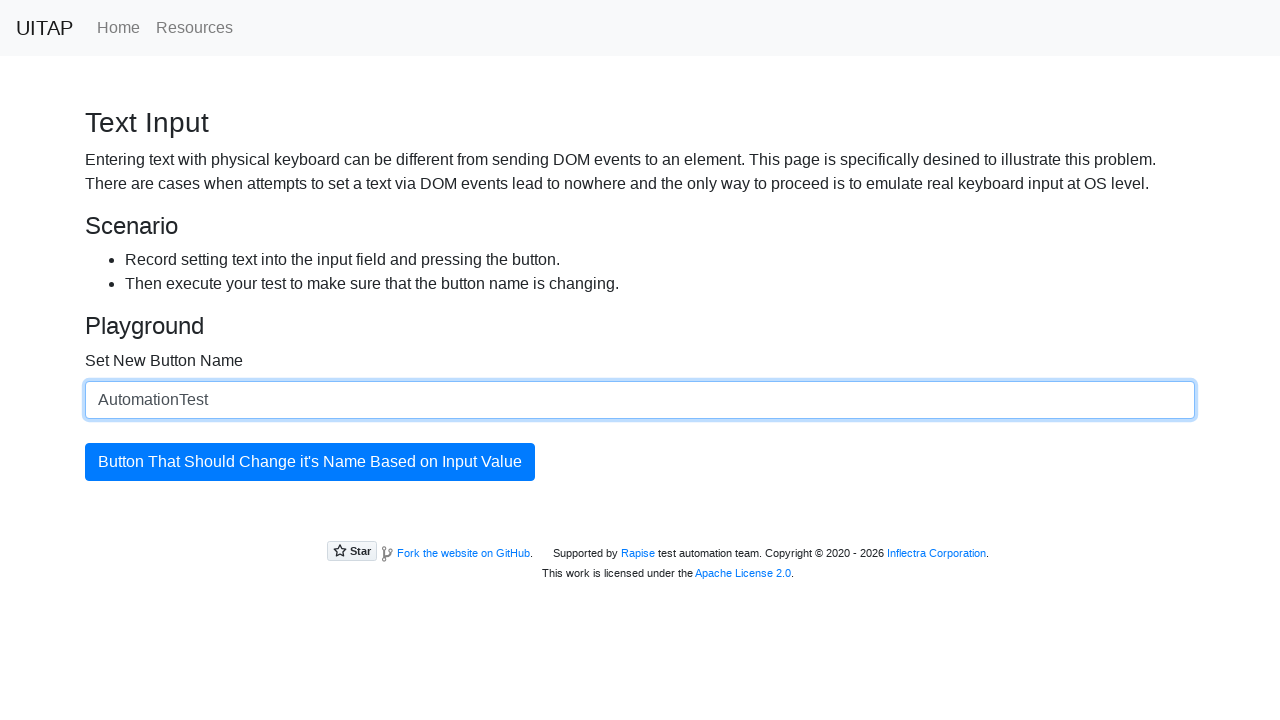

Clicked the update button to apply the new text at (310, 462) on #updatingButton
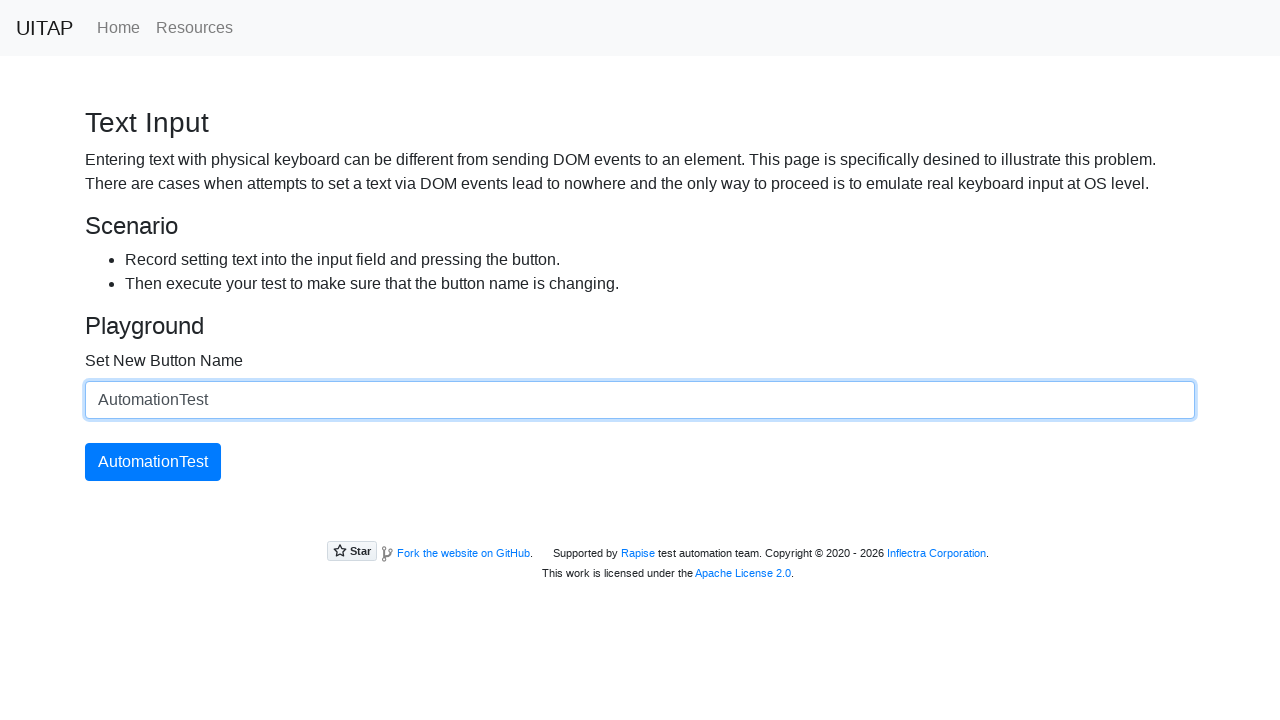

Button text successfully updated to 'AutomationTest'
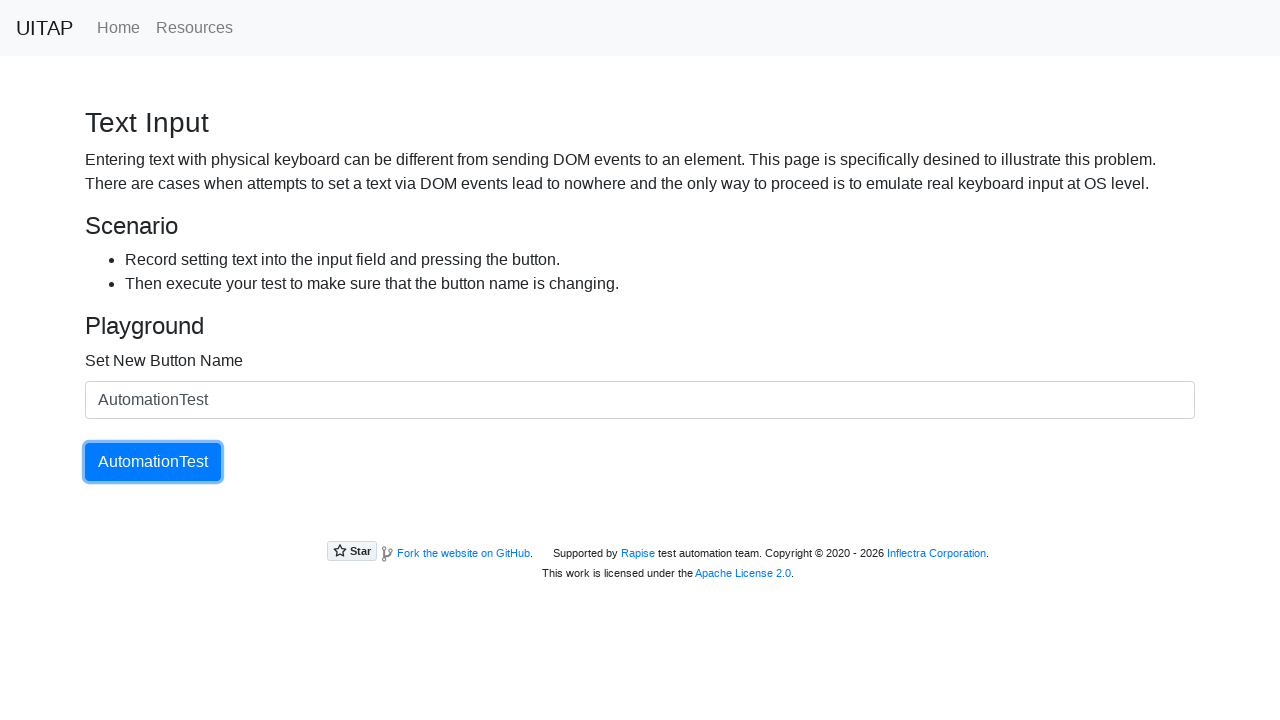

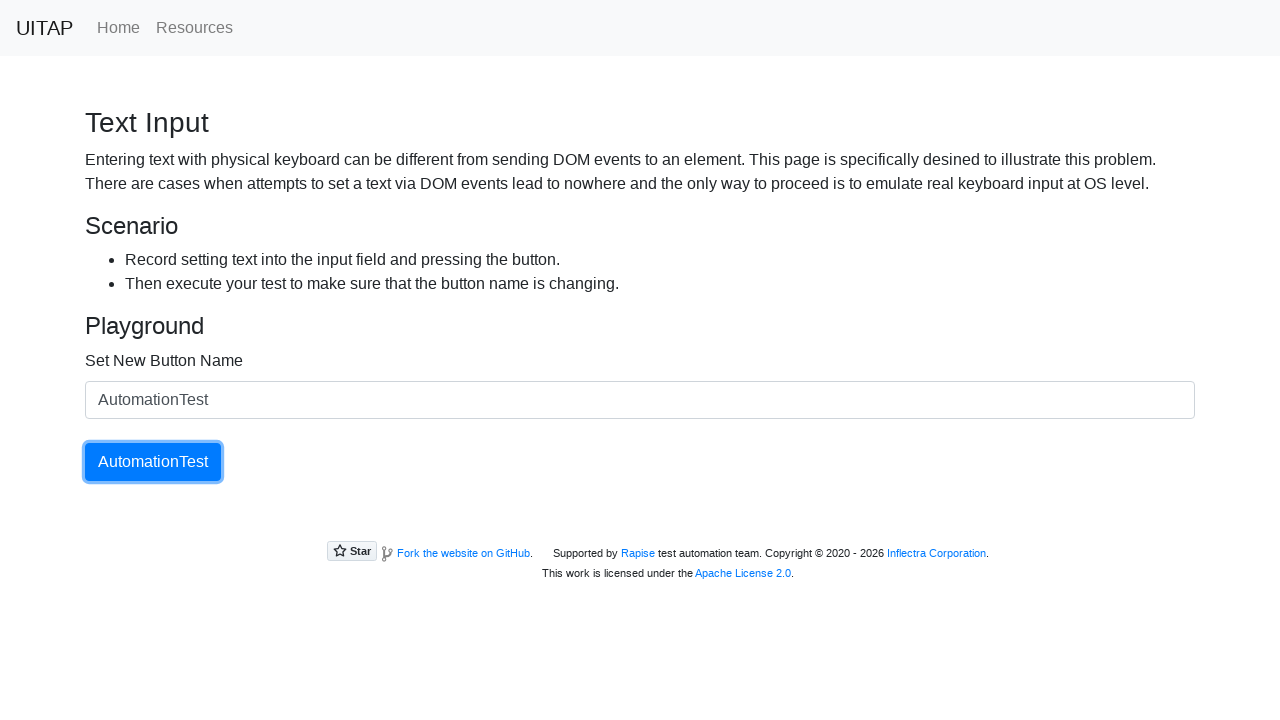